Tests geolocation functionality by setting a mock location (Mount Everest coordinates), then clicking a button to get coordinates and verifying the coordinates element becomes visible.

Starting URL: https://bonigarcia.dev/selenium-webdriver-java/geolocation.html

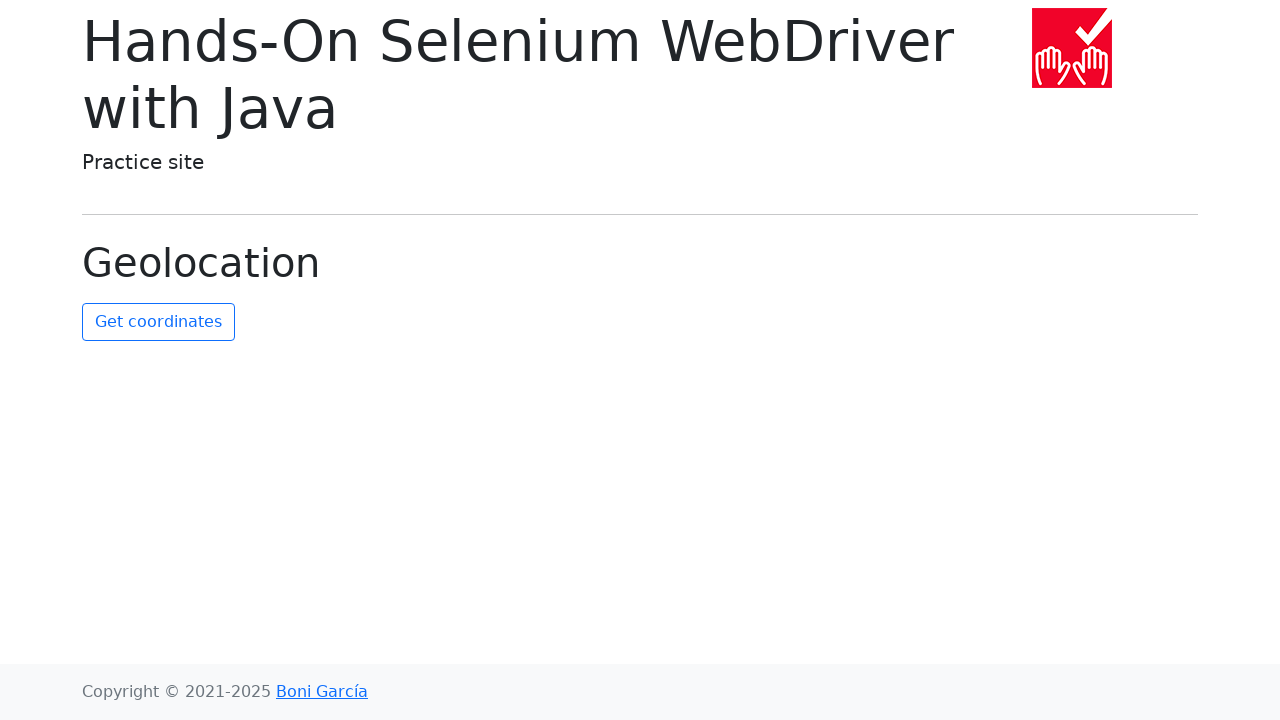

Granted geolocation permission to context
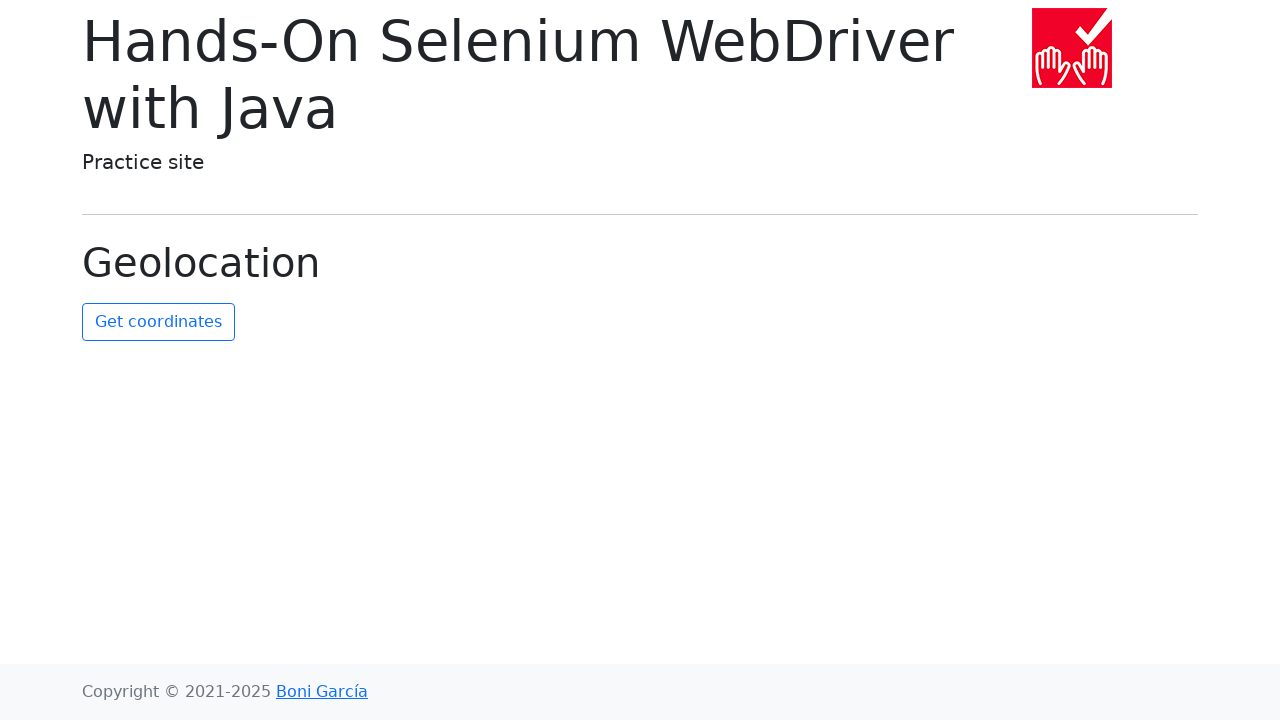

Set mock geolocation to Mount Everest coordinates (27.5916, 86.5640)
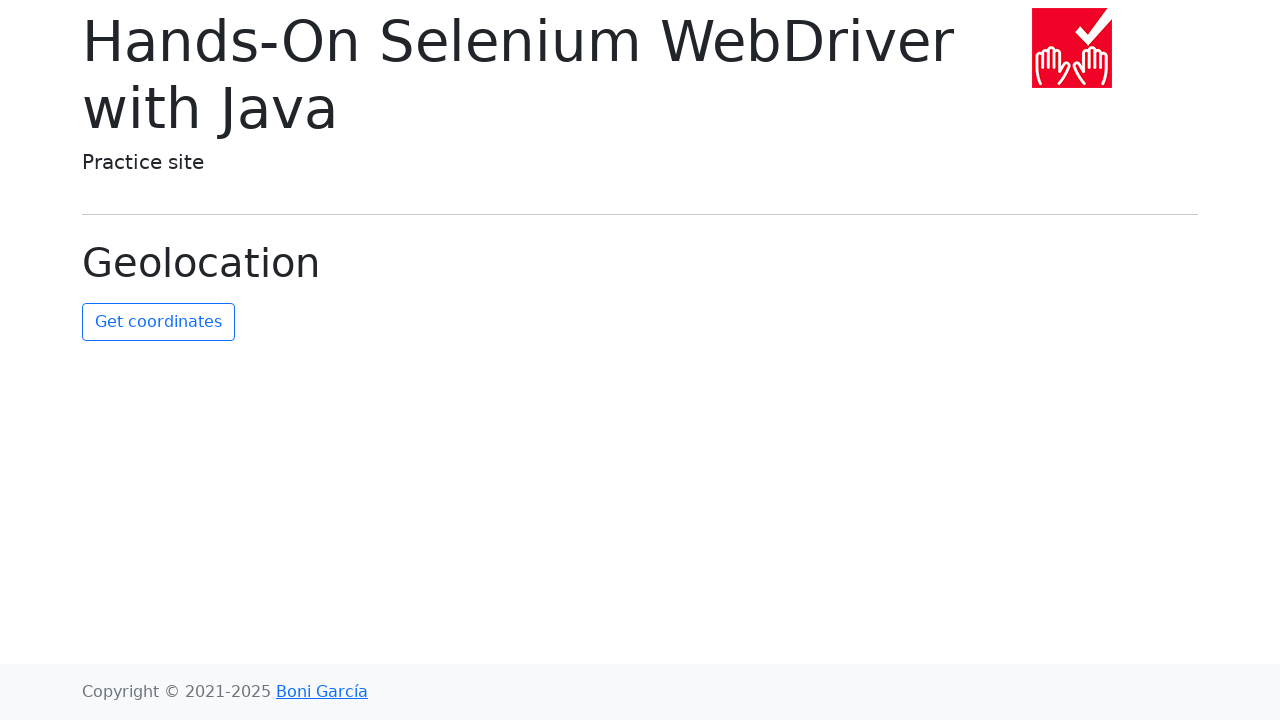

Clicked get-coordinates button at (158, 322) on #get-coordinates
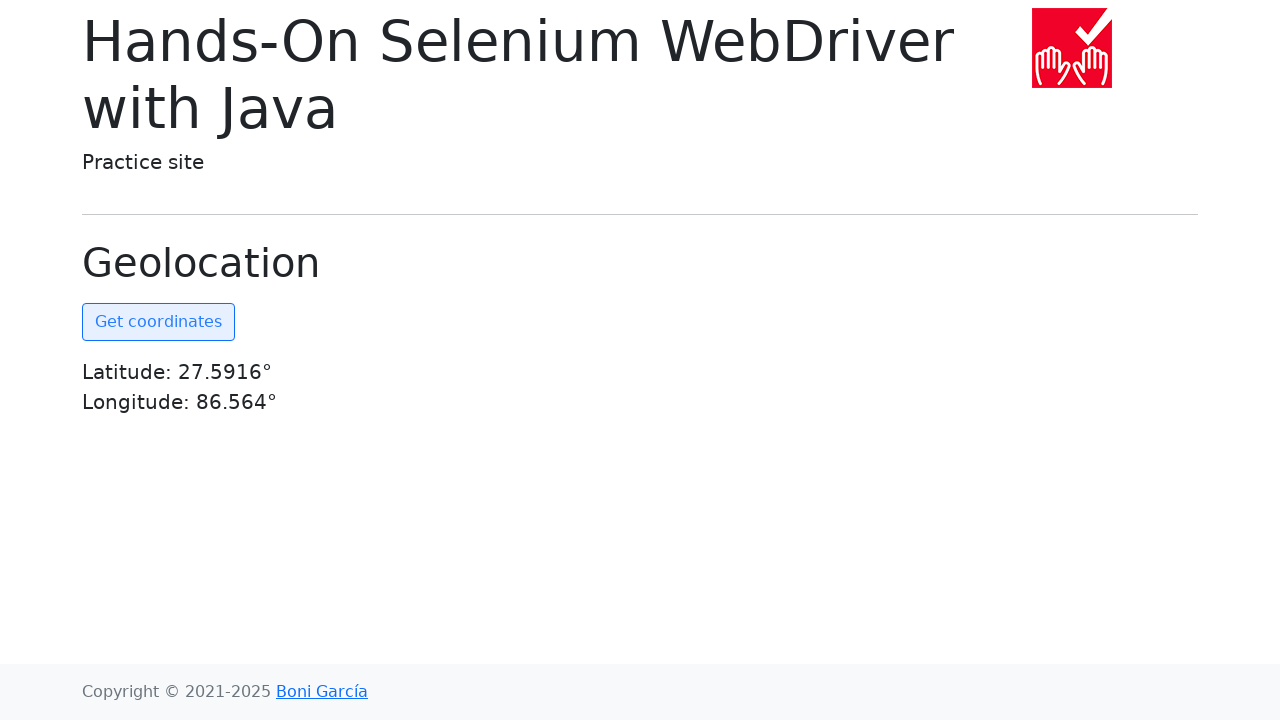

Coordinates element became visible
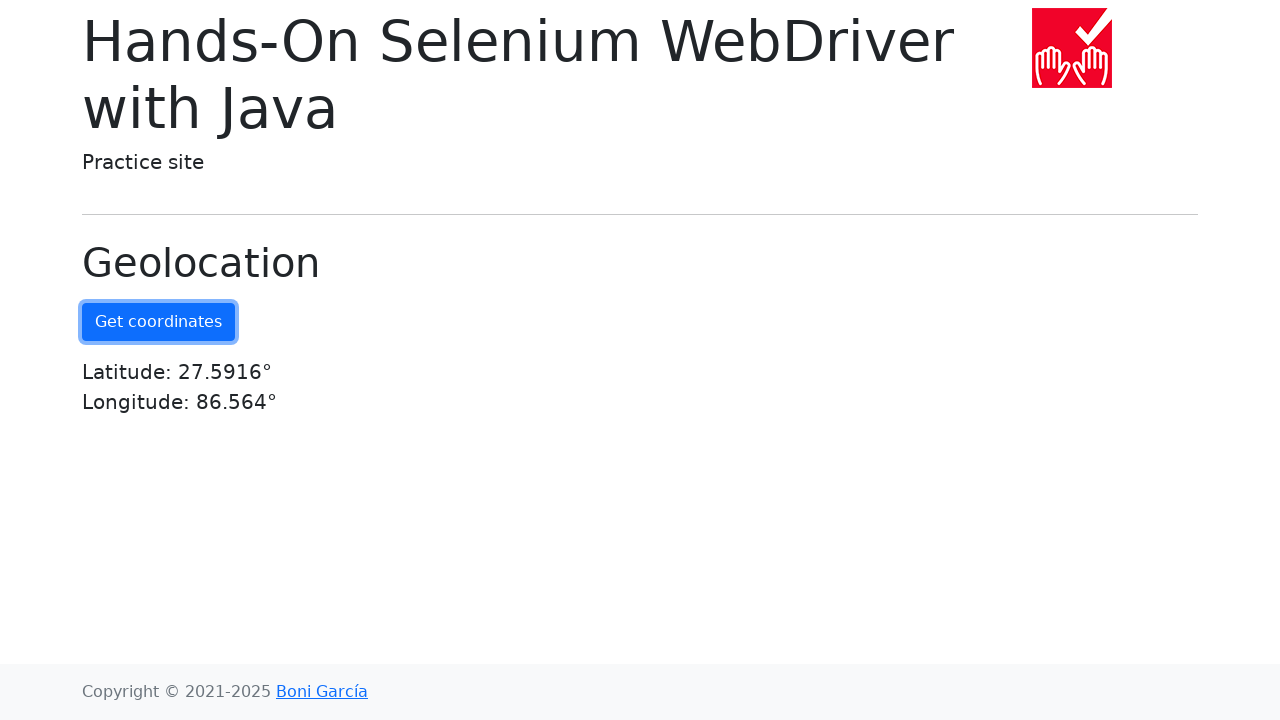

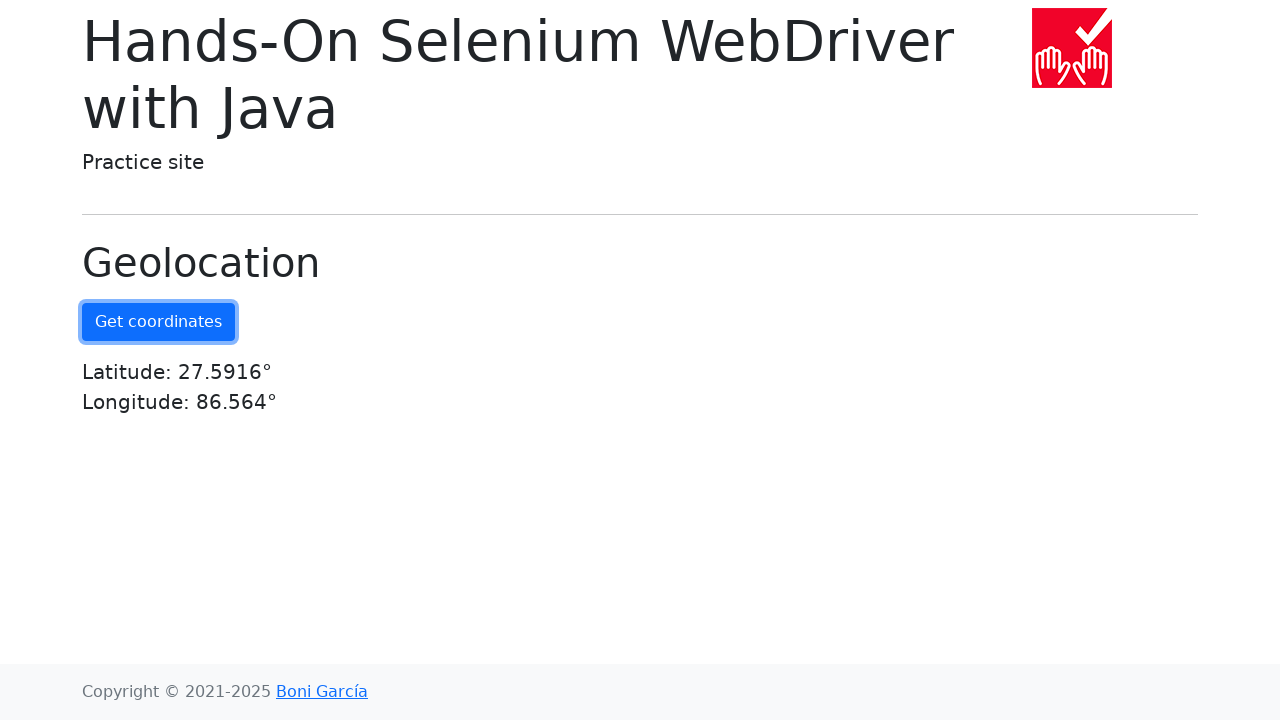